Solves a math problem on the page by extracting a value, calculating the result using logarithm, filling the answer, selecting checkboxes, and submitting the form

Starting URL: https://suninjuly.github.io/math.html

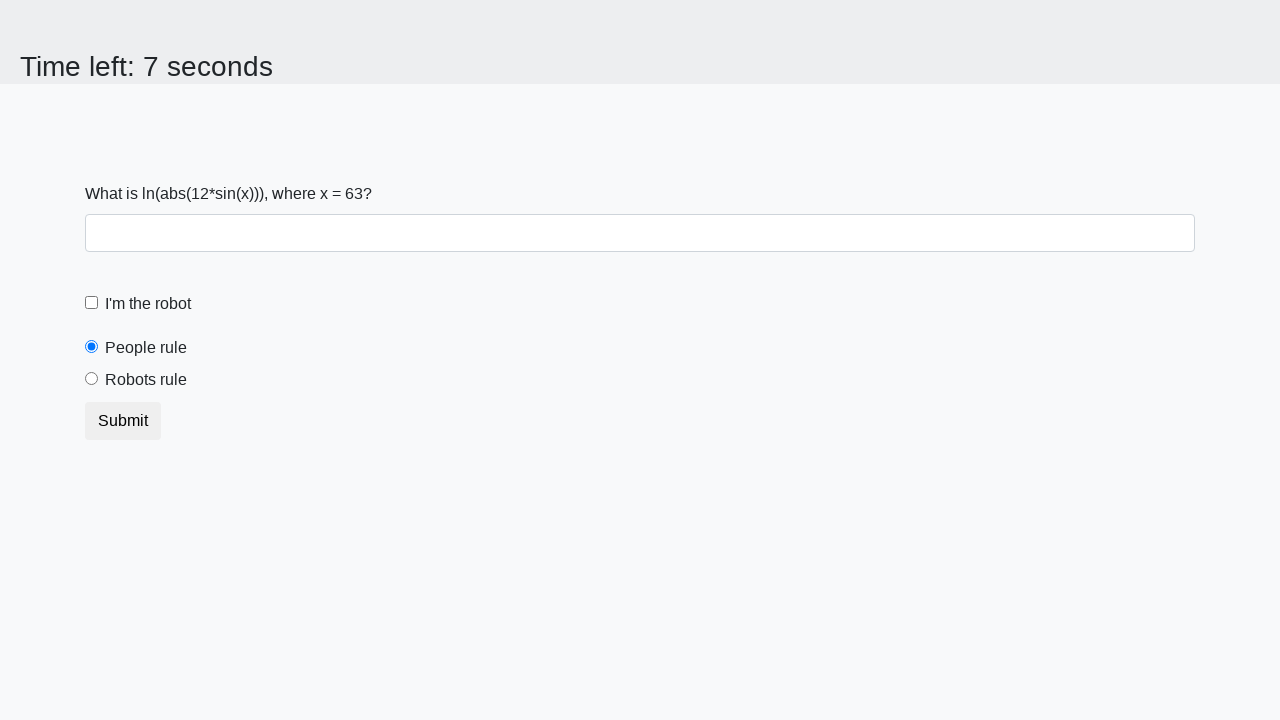

Located the math problem value element
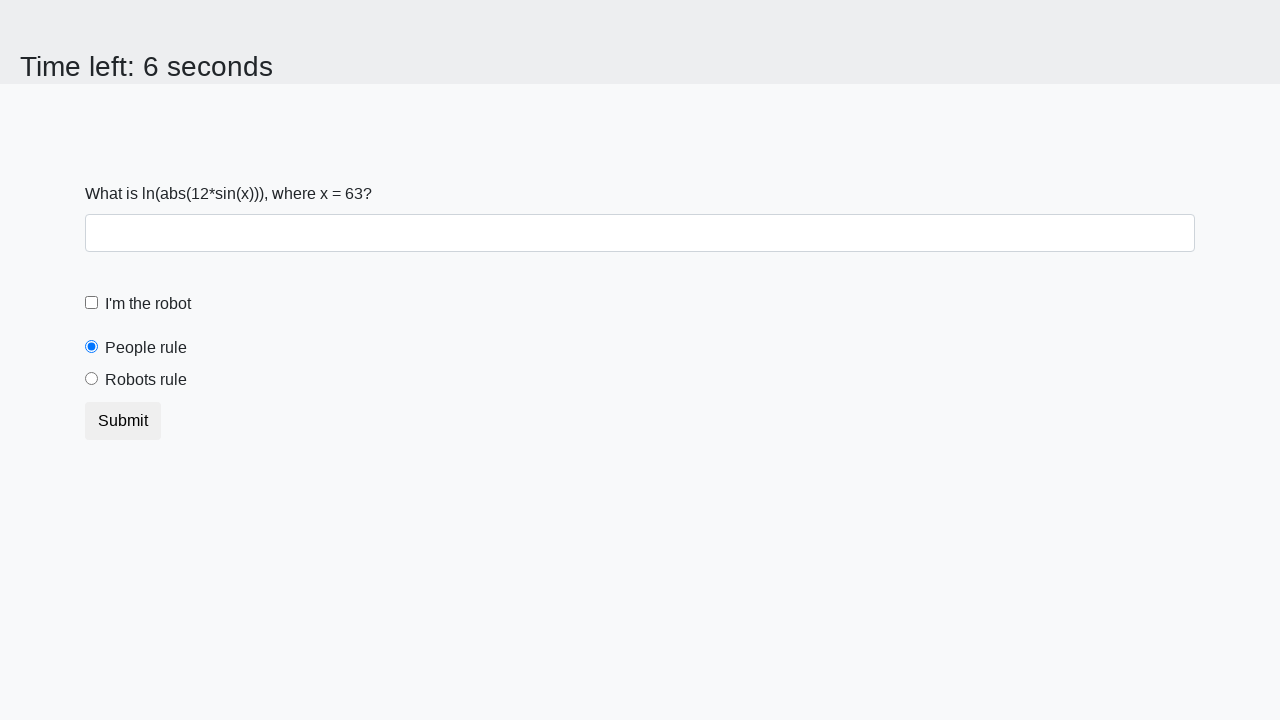

Extracted value from page: 63
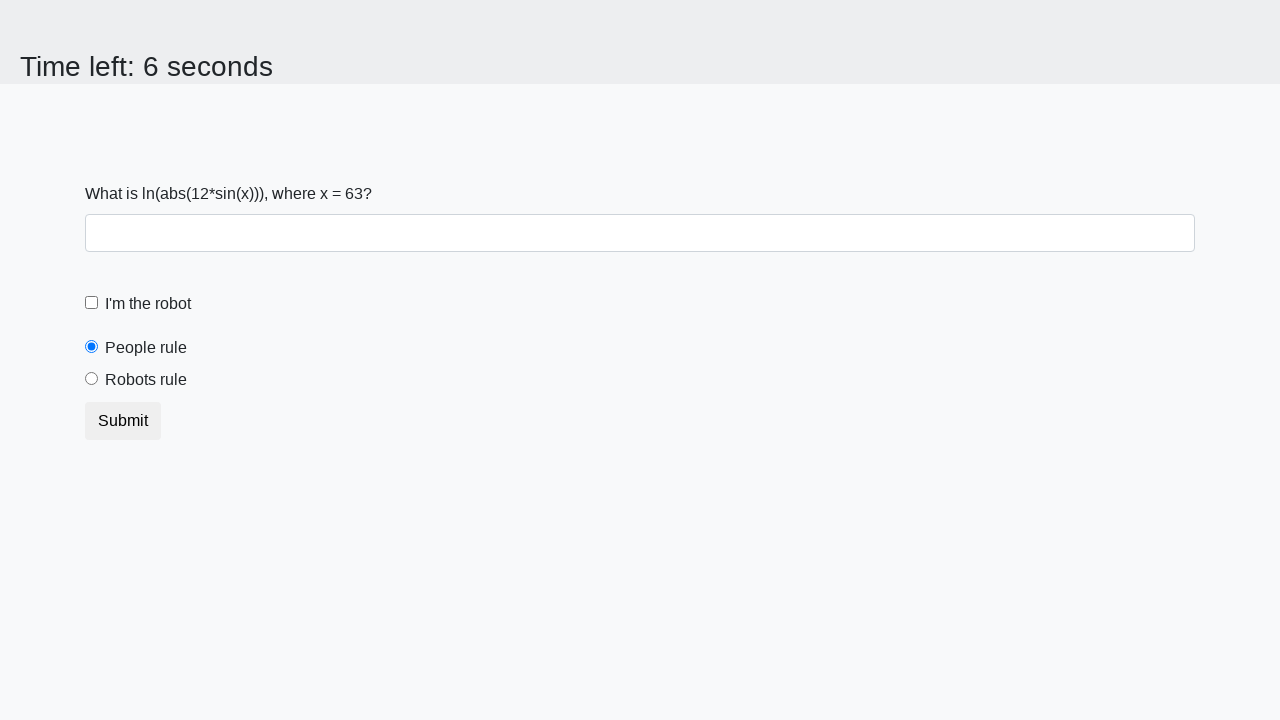

Calculated logarithm result: 0.697272860045074
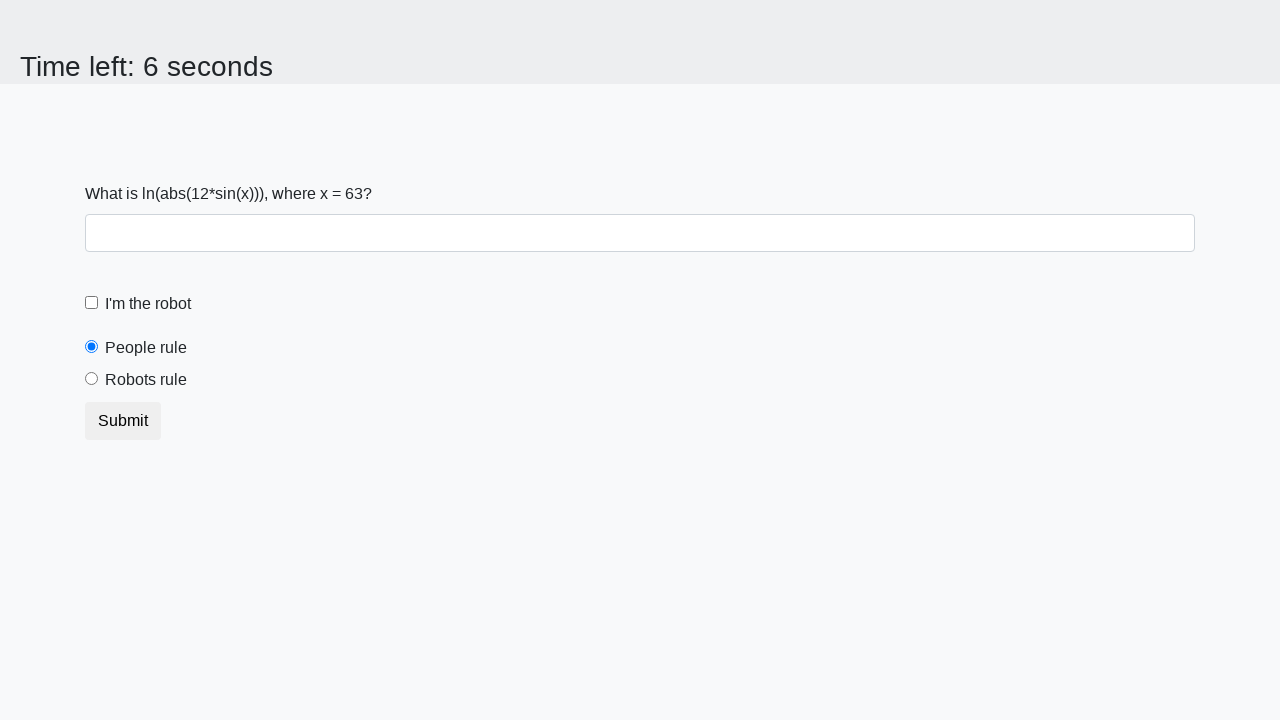

Filled answer field with calculated value: 0.697272860045074 on //div//div//input
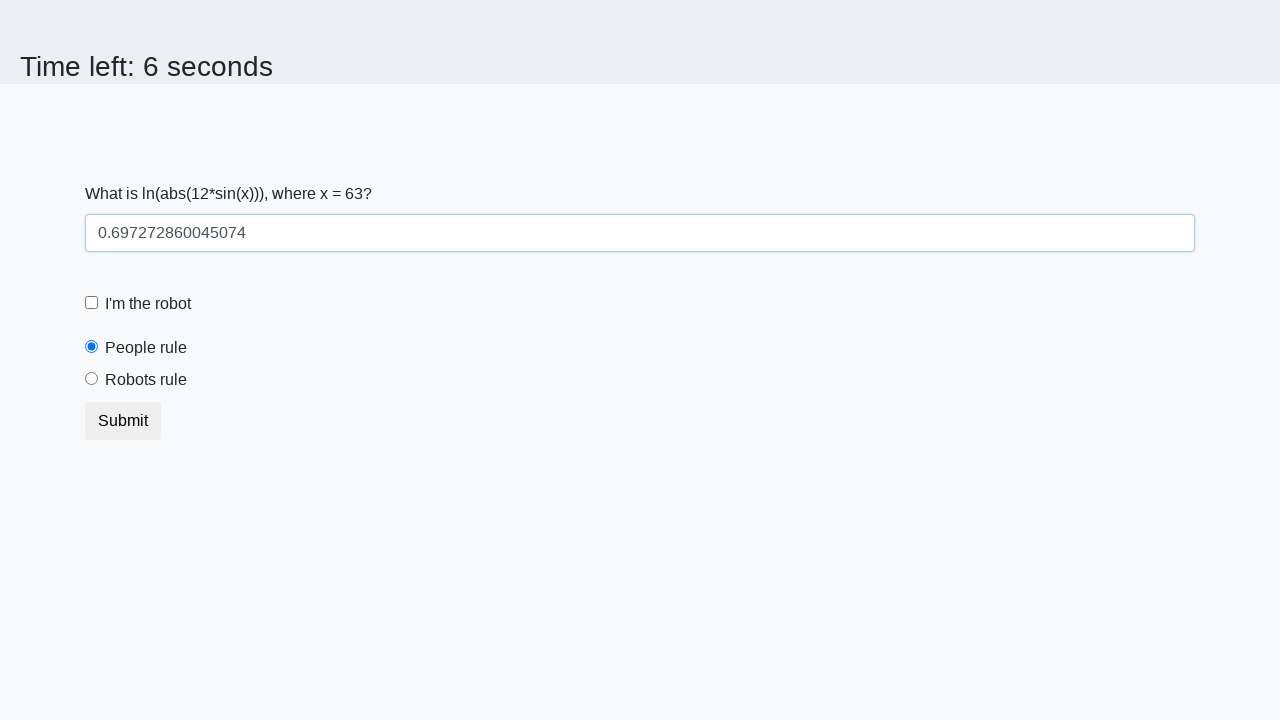

Clicked the robot checkbox at (148, 304) on [for=robotCheckbox]
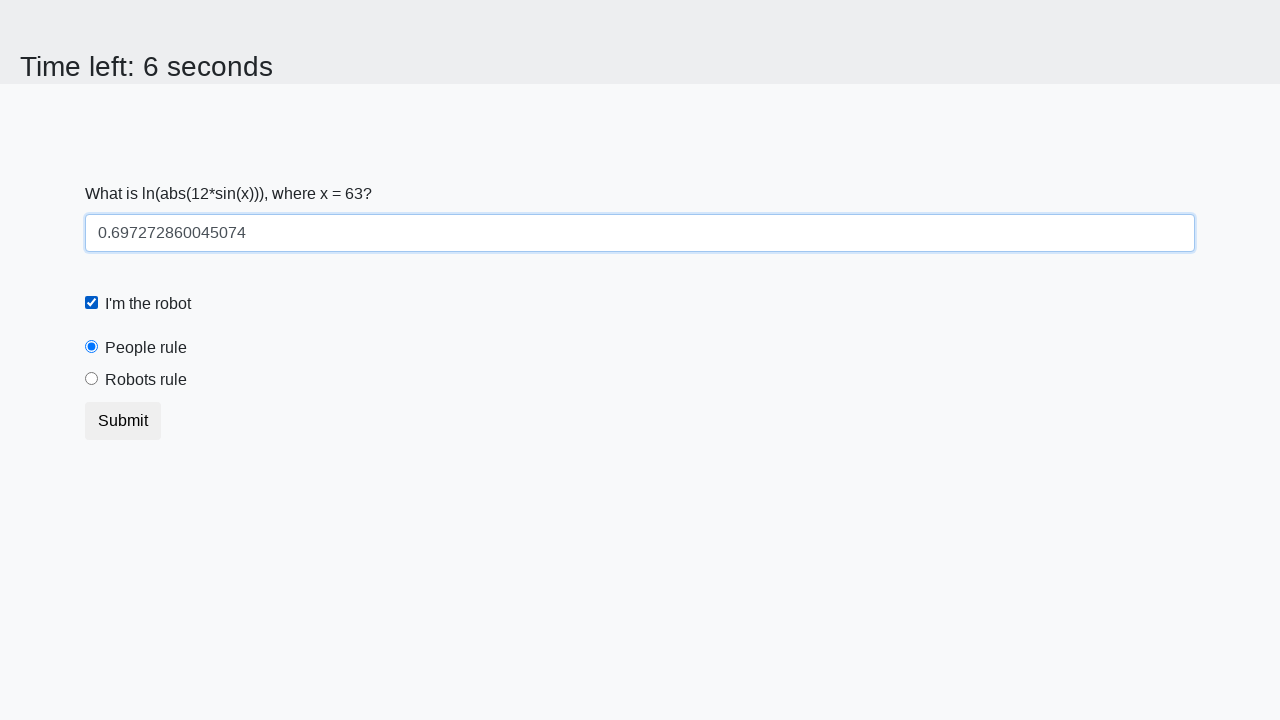

Clicked the 'robots rule' radio button at (146, 380) on [for=robotsRule]
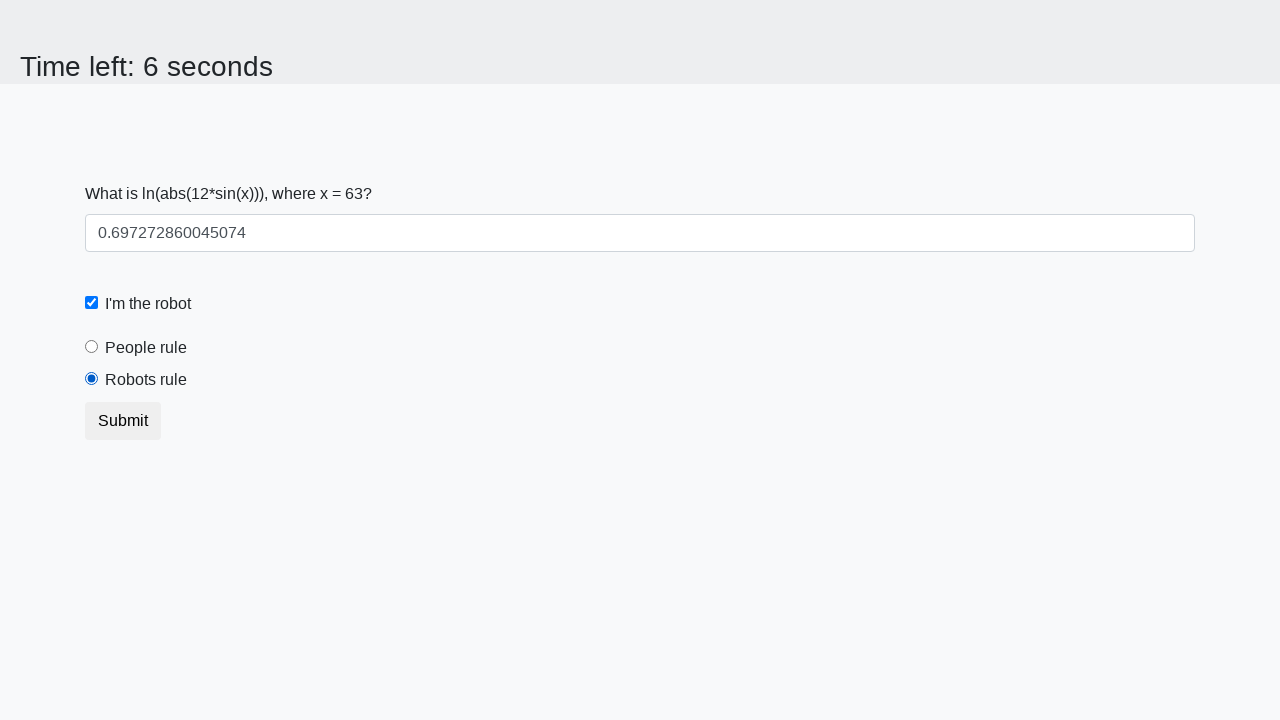

Clicked submit button to submit the form at (123, 421) on xpath=//div//button
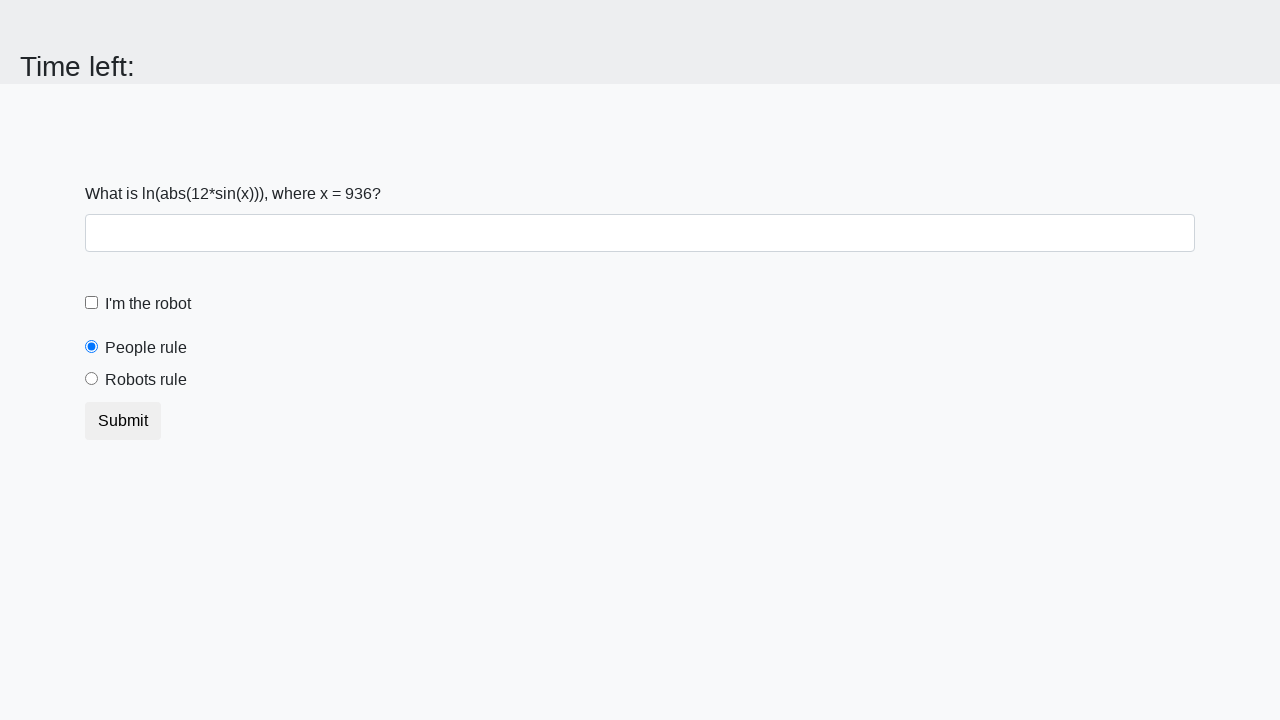

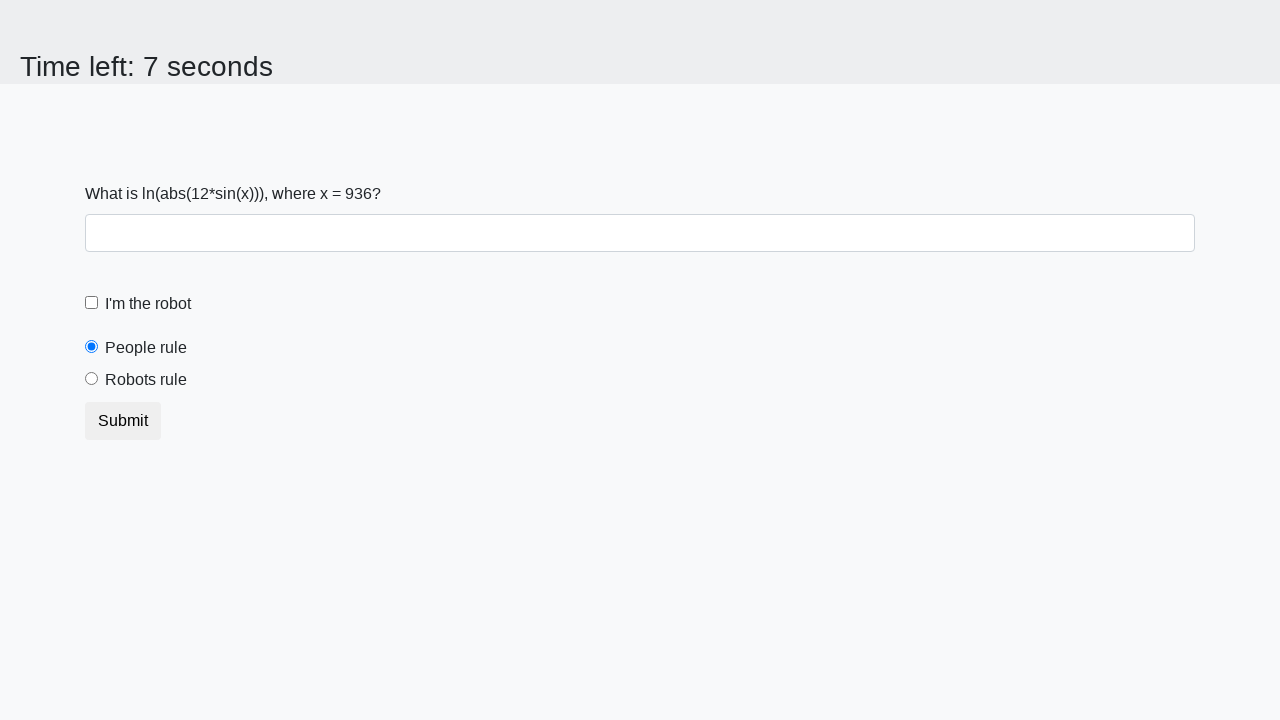